Tests YouTube search functionality by searching for "pavan kalyan elakya" and verifying the page title

Starting URL: https://www.youtube.com/

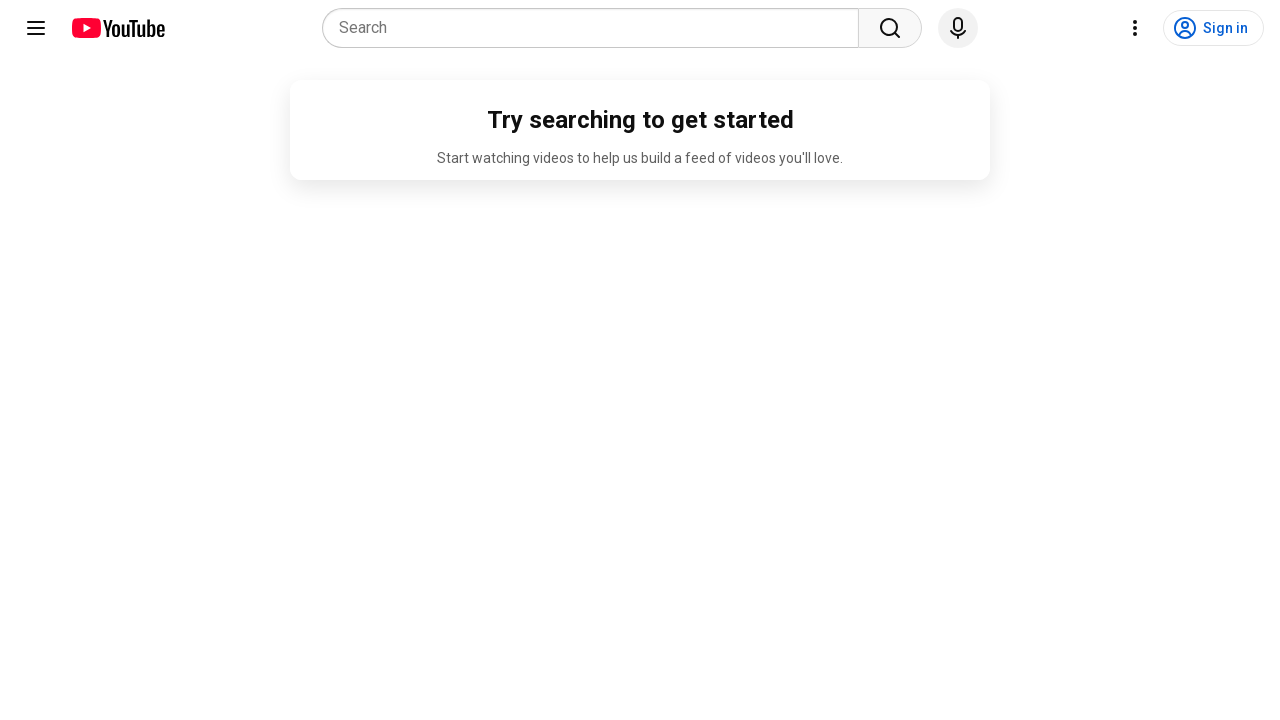

Filled search box with 'pavan kalyan elakya' on internal:attr=[placeholder="Search"i]
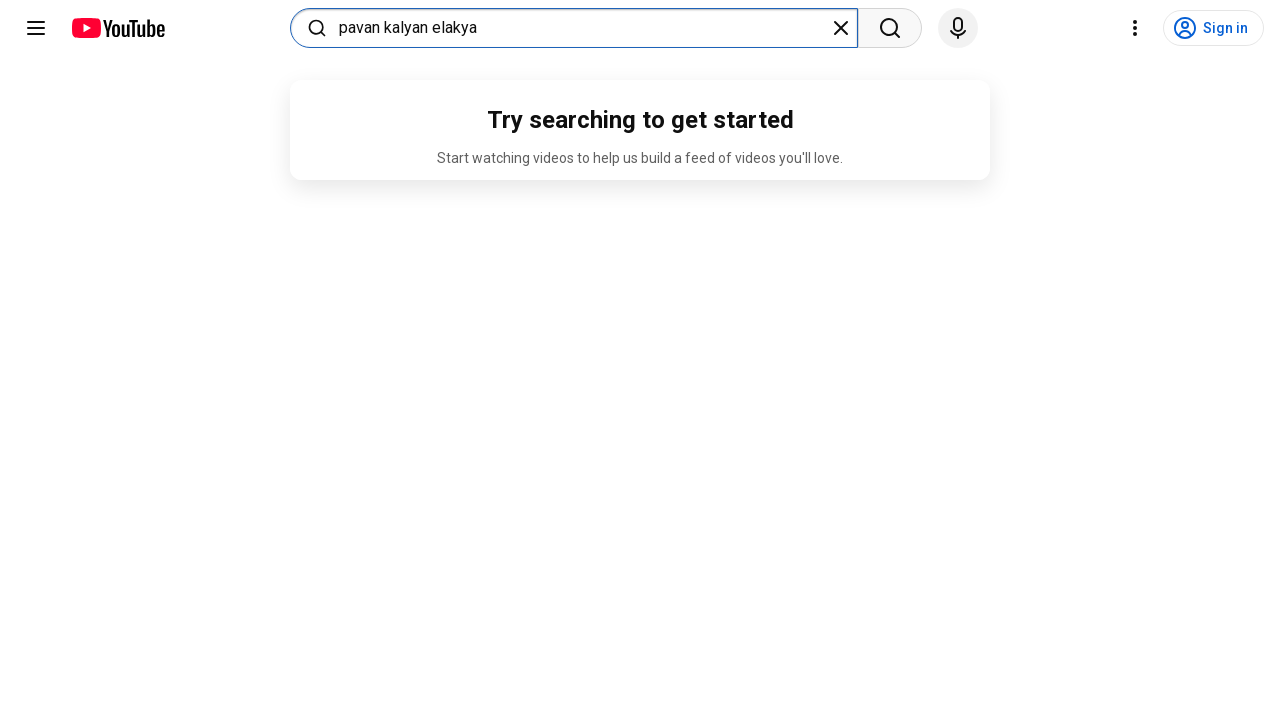

Pressed Enter to search for 'pavan kalyan elakya' on internal:attr=[placeholder="Search"i]
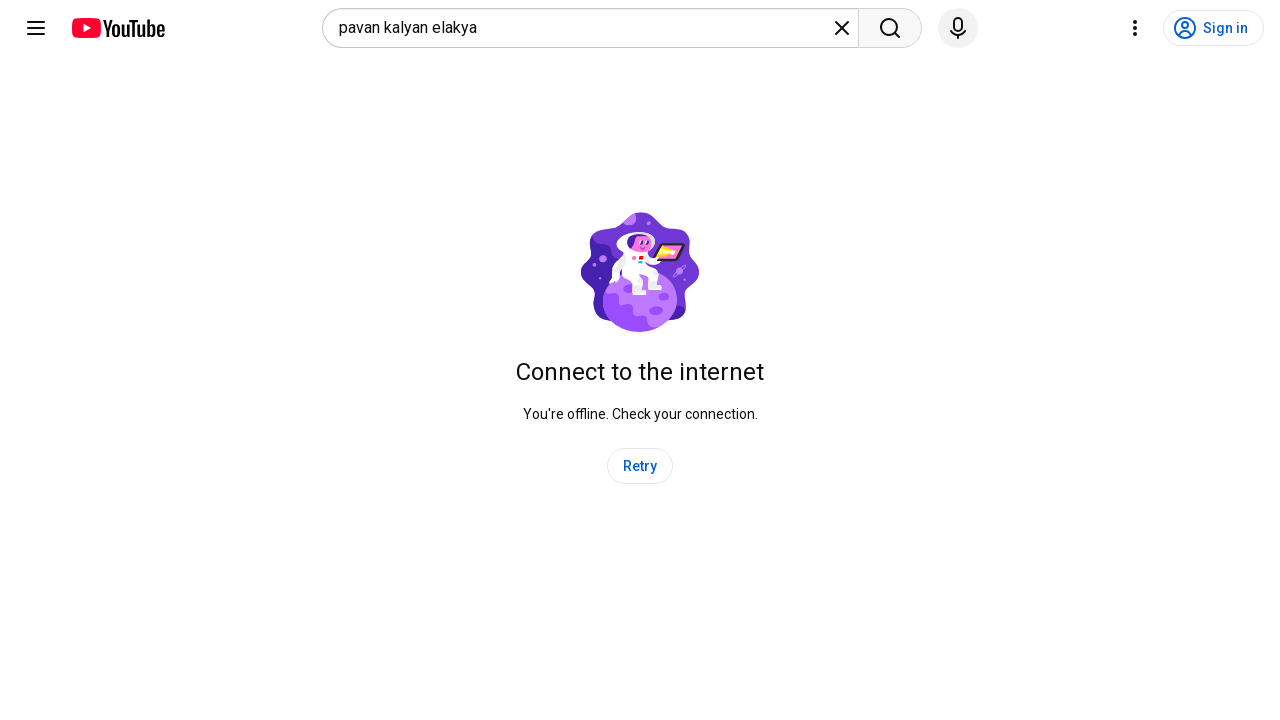

YouTube search results loaded successfully
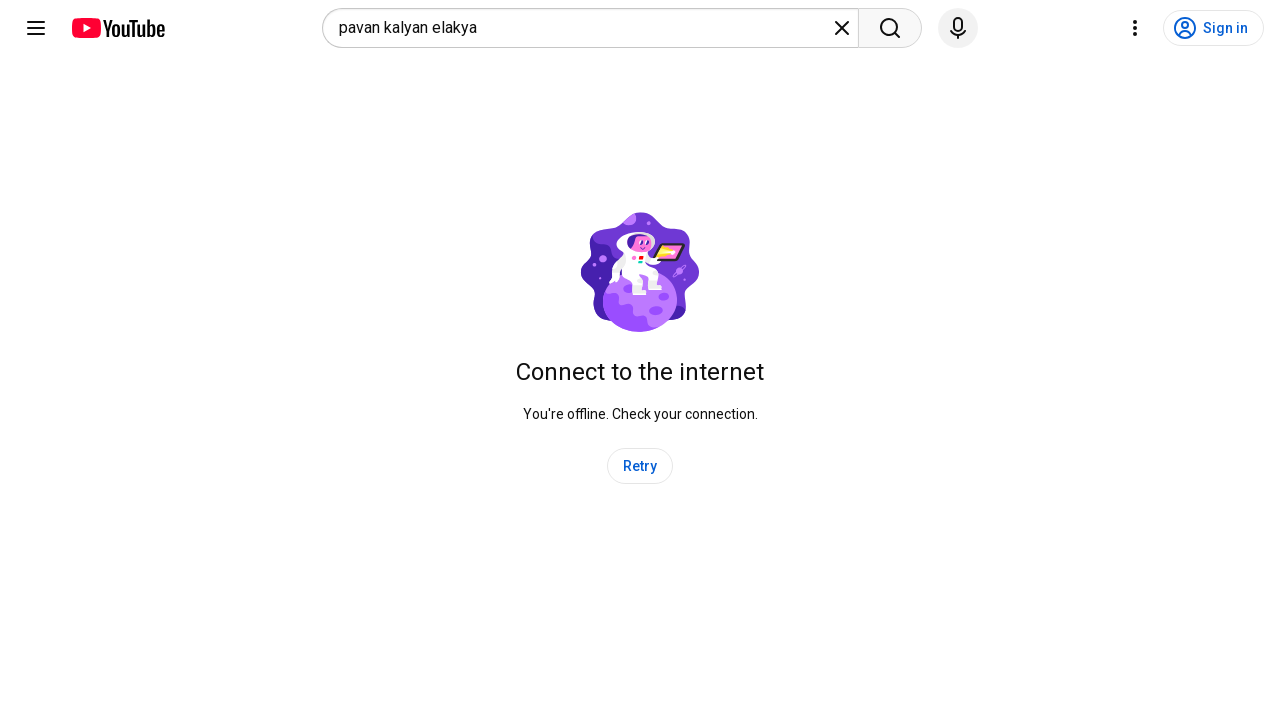

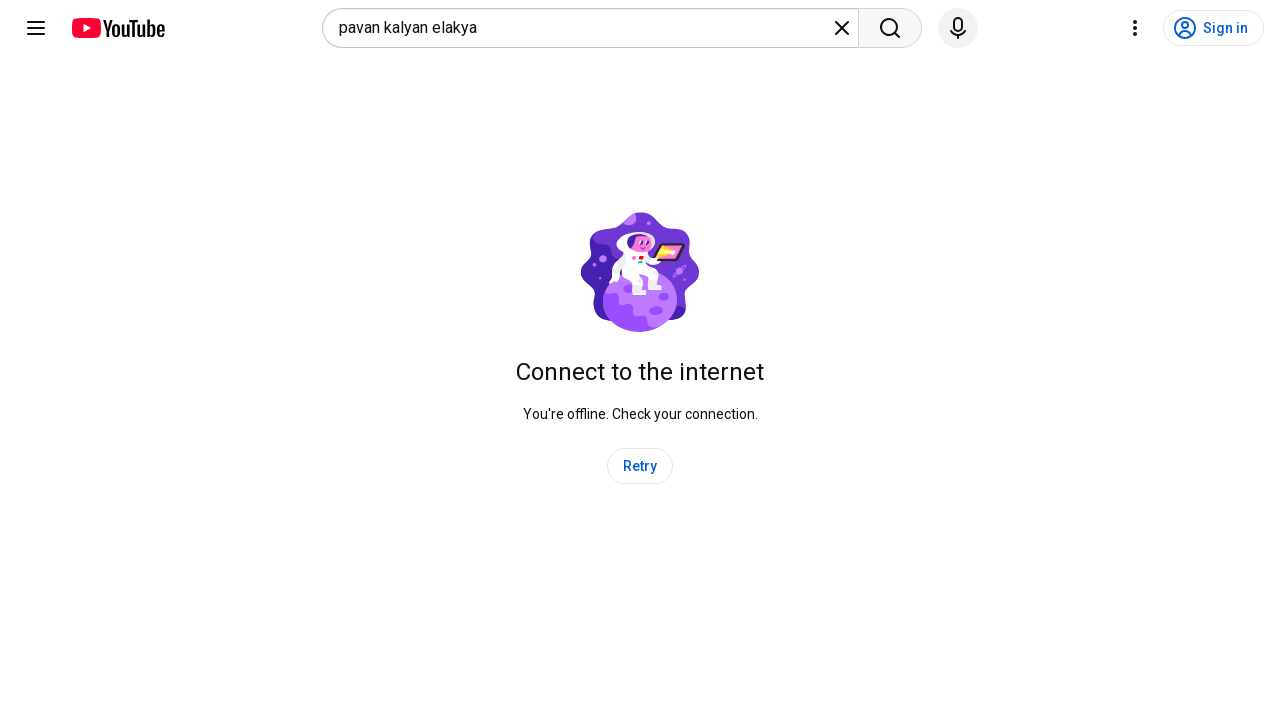